Solves a math problem by reading two numbers from the page, calculating their sum, and selecting the result from a dropdown menu

Starting URL: http://suninjuly.github.io/selects2.html

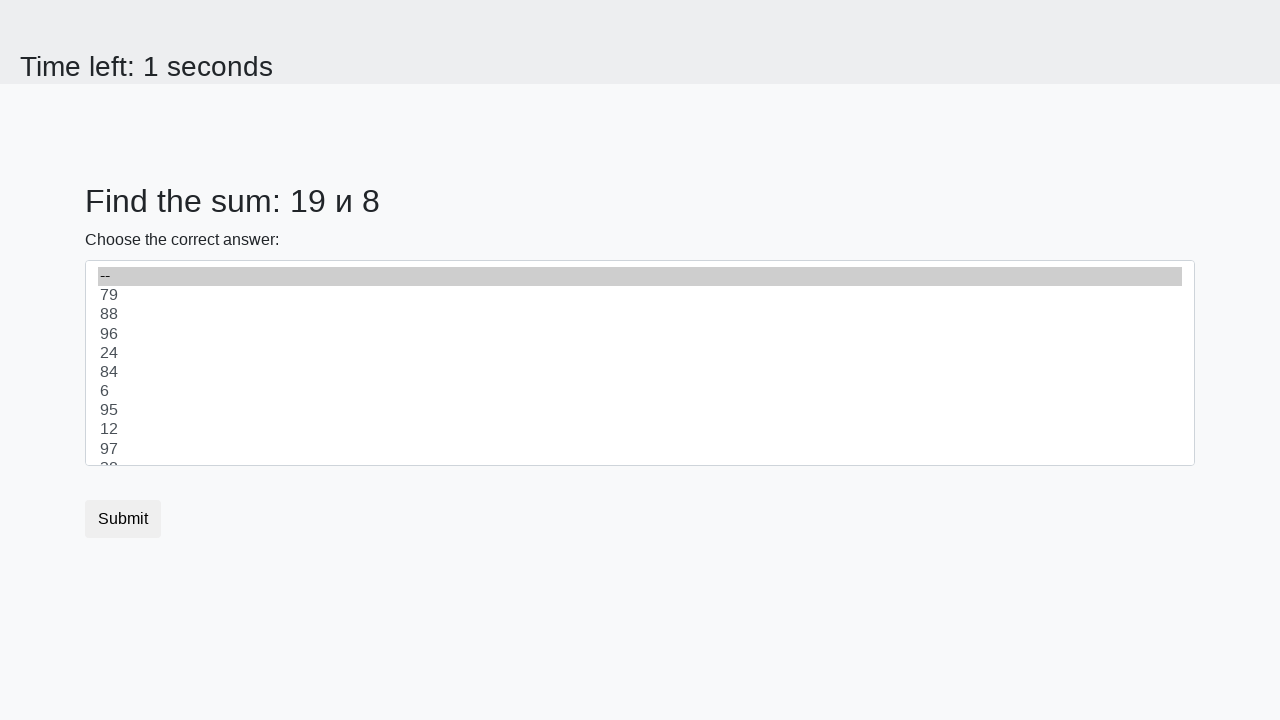

Retrieved first number from #num1 element
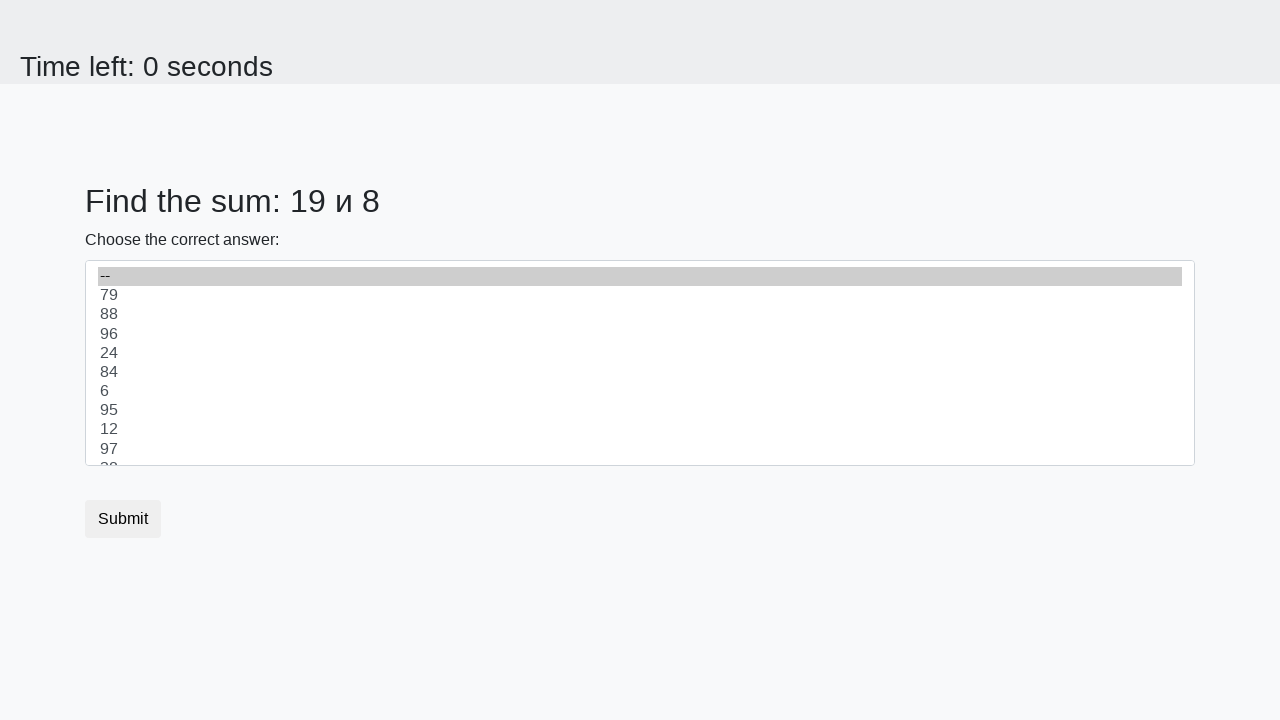

Retrieved second number from #num2 element
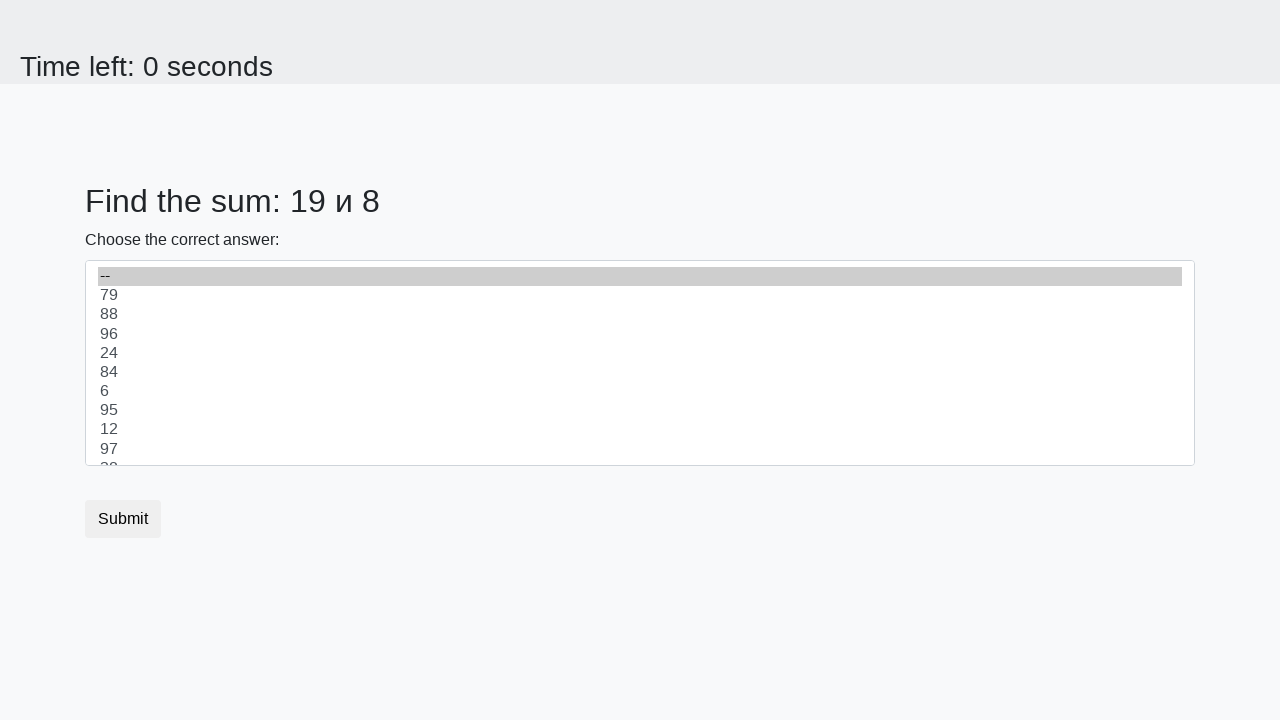

Calculated sum: 19 + 8 = 27
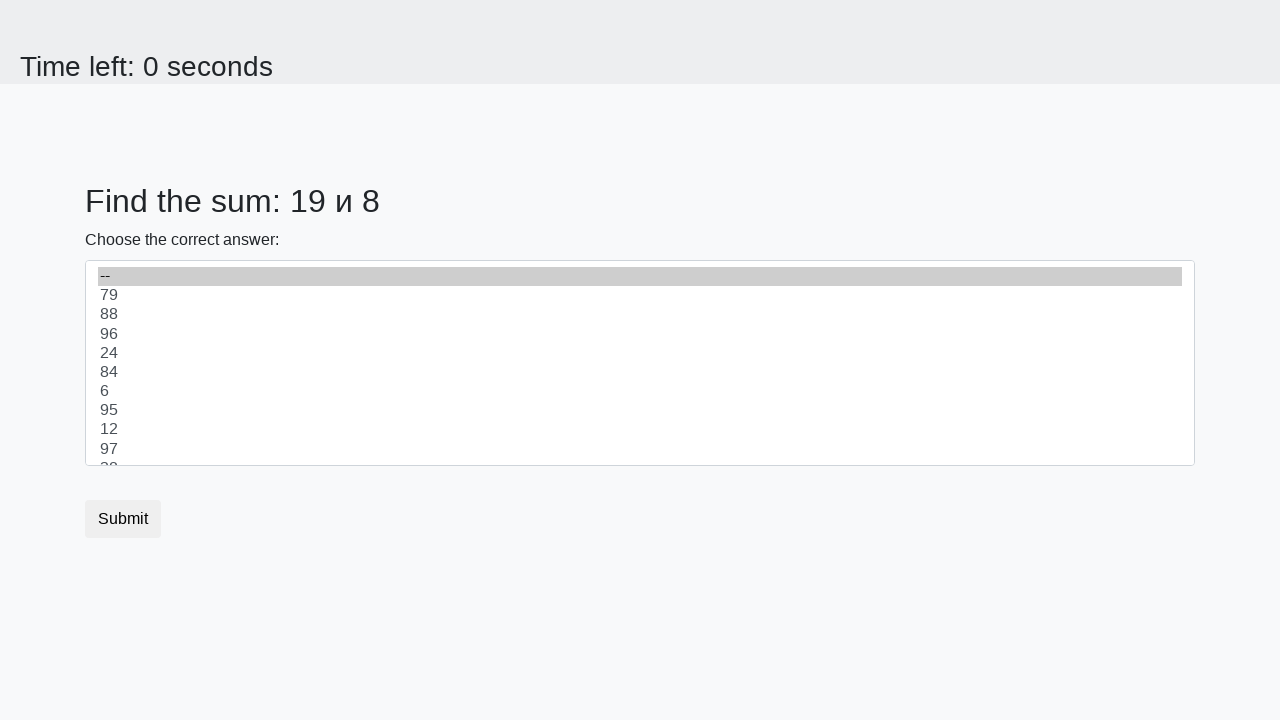

Selected calculated sum '27' from dropdown menu on select
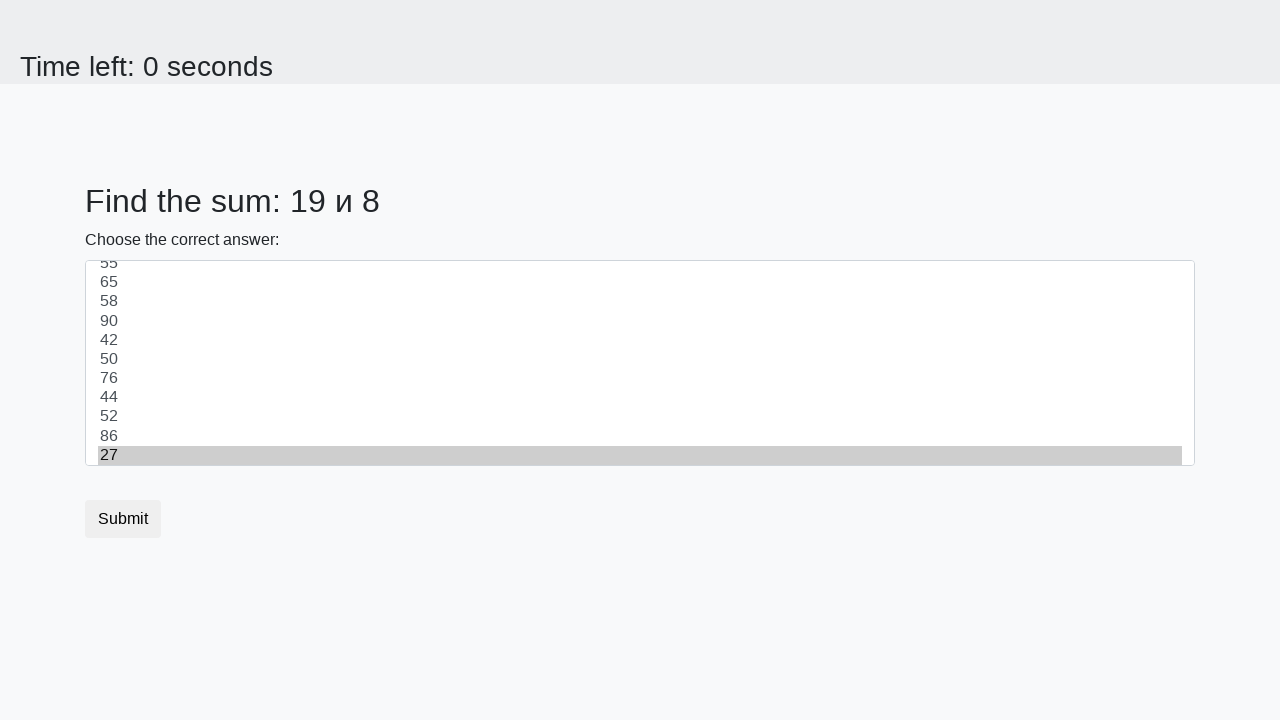

Clicked submit button to submit the form at (123, 519) on button.btn
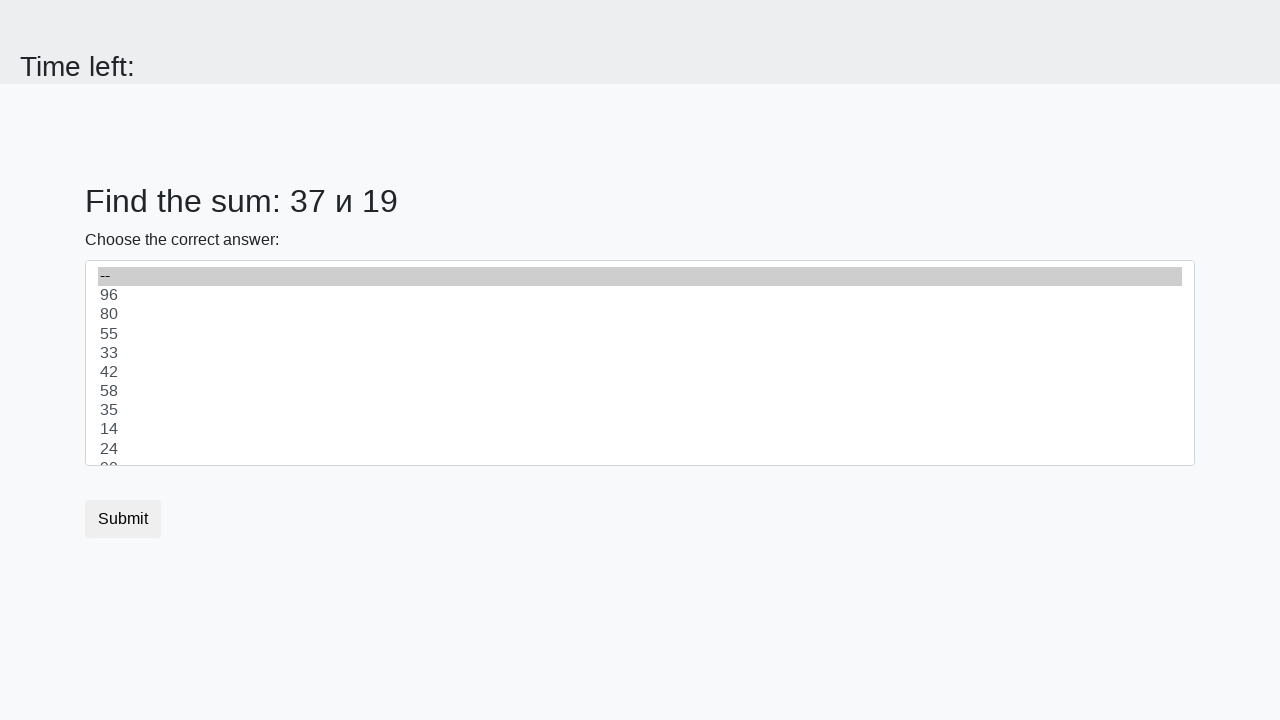

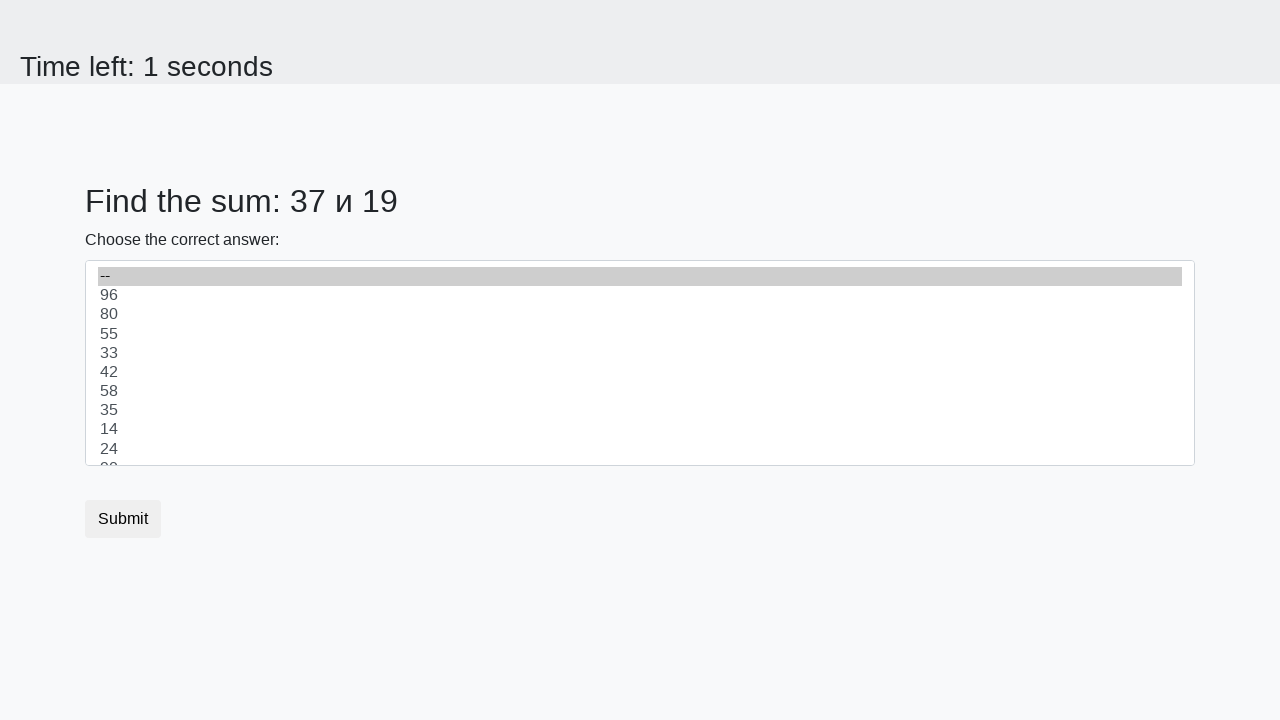